Tests double-click functionality on a button to trigger a message display

Starting URL: https://automationfc.github.io/basic-form/index.html

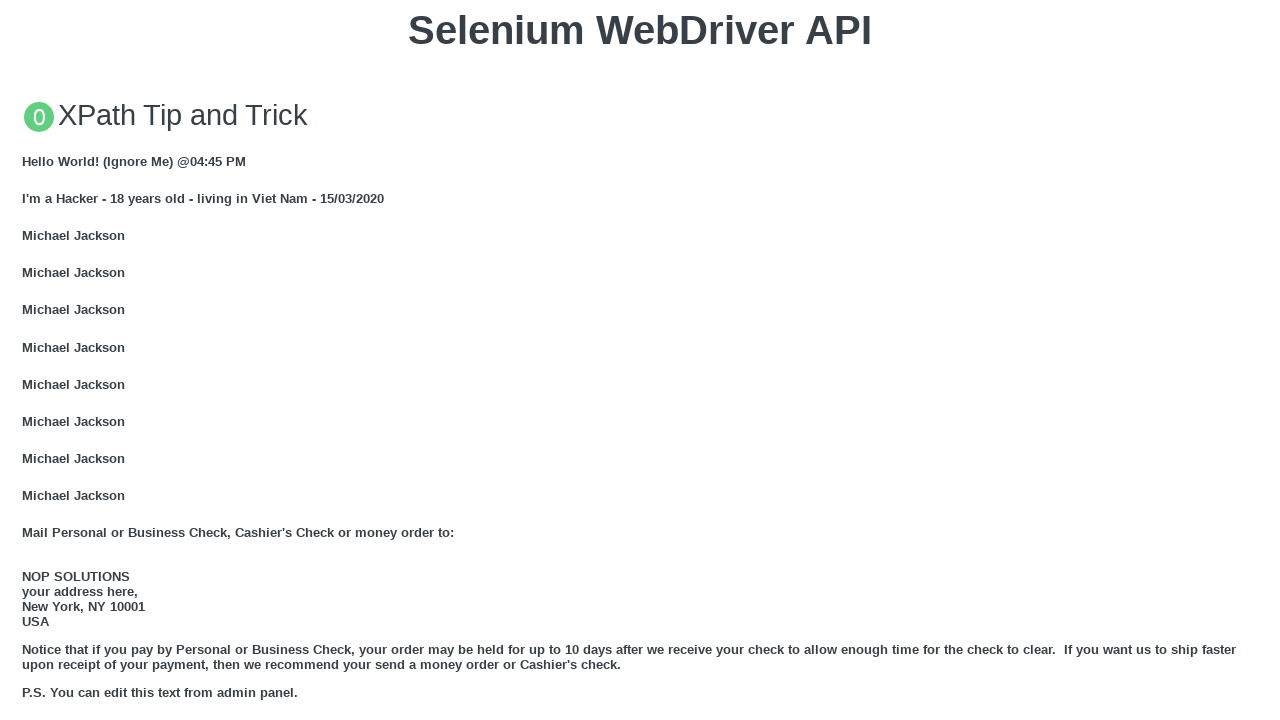

Double-clicked on 'Double click me' button at (640, 361) on xpath=//button[contains(text(),'Double click me')]
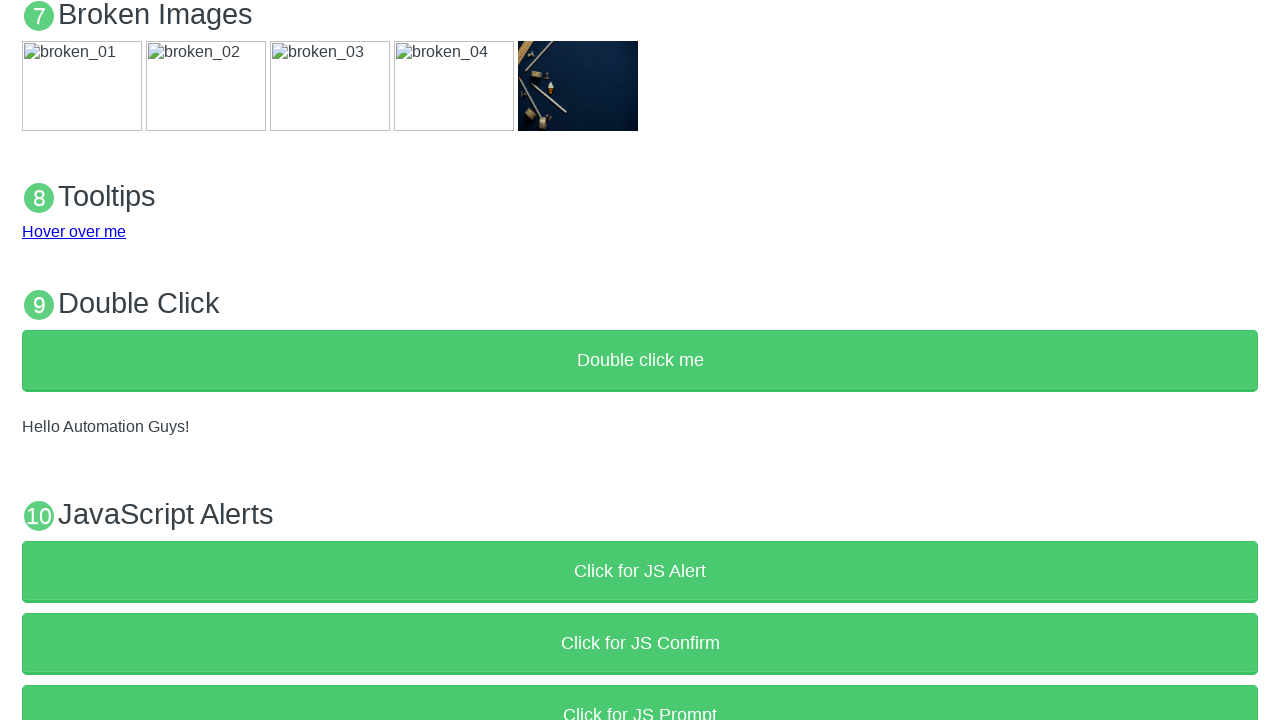

Located demo text element
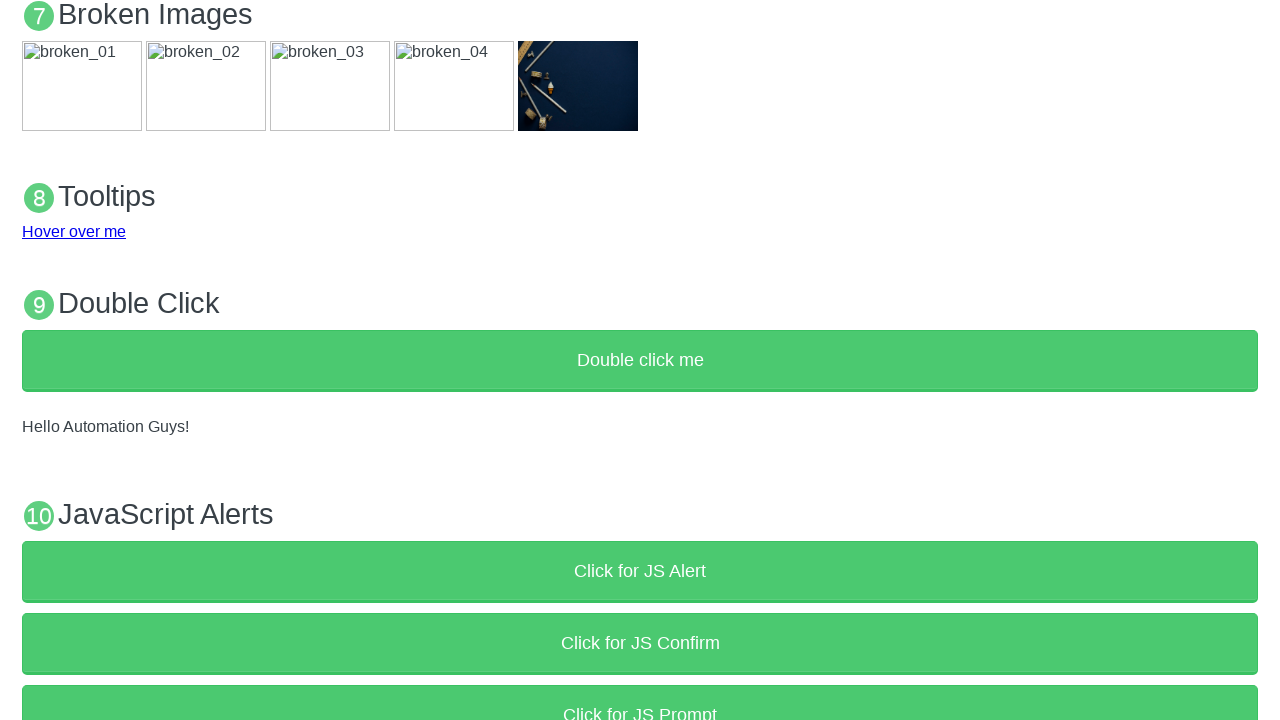

Verified that 'Hello Automation Guys!' message is displayed
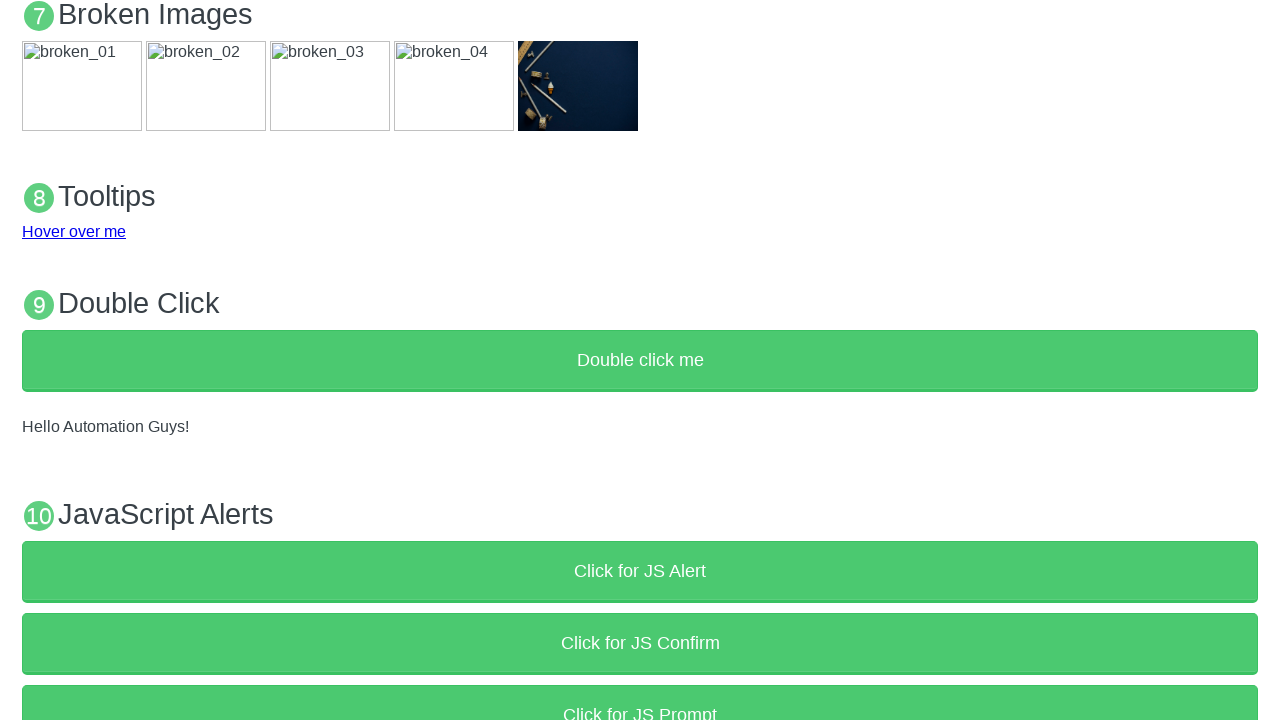

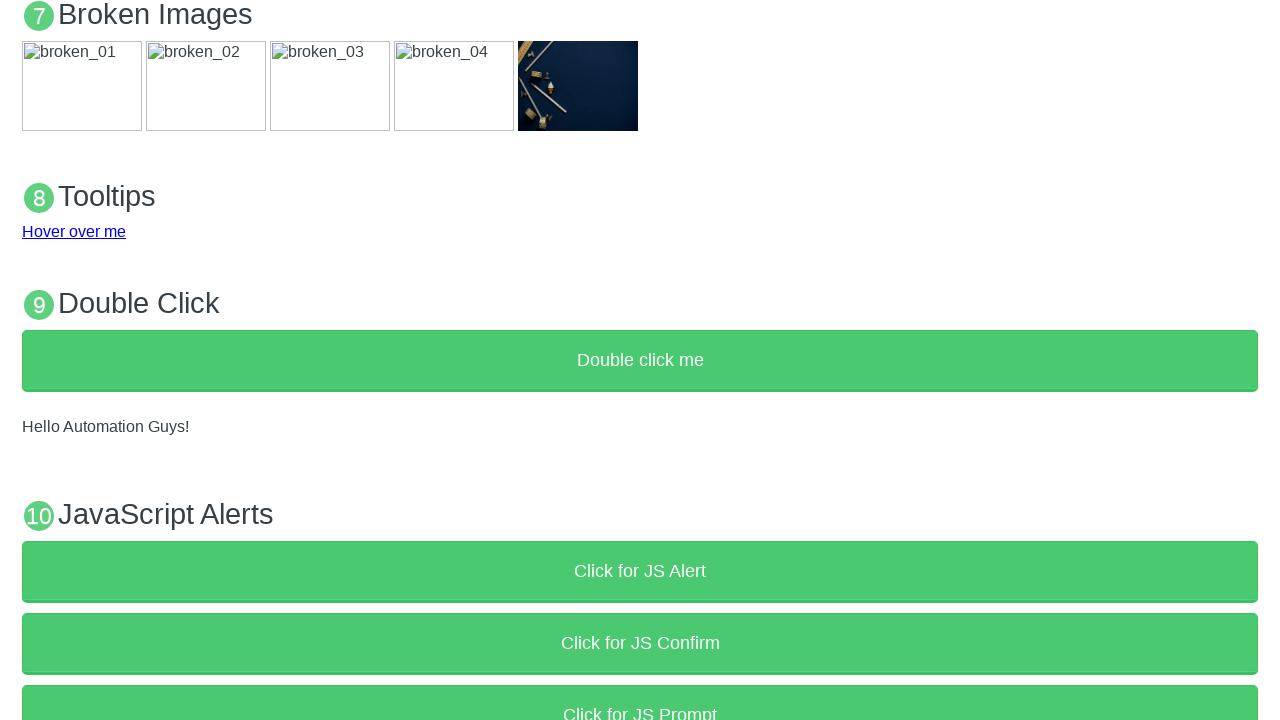